Tests the store search functionality by performing multiple search queries for different product categories

Starting URL: https://kodilla.com/pl/test/store

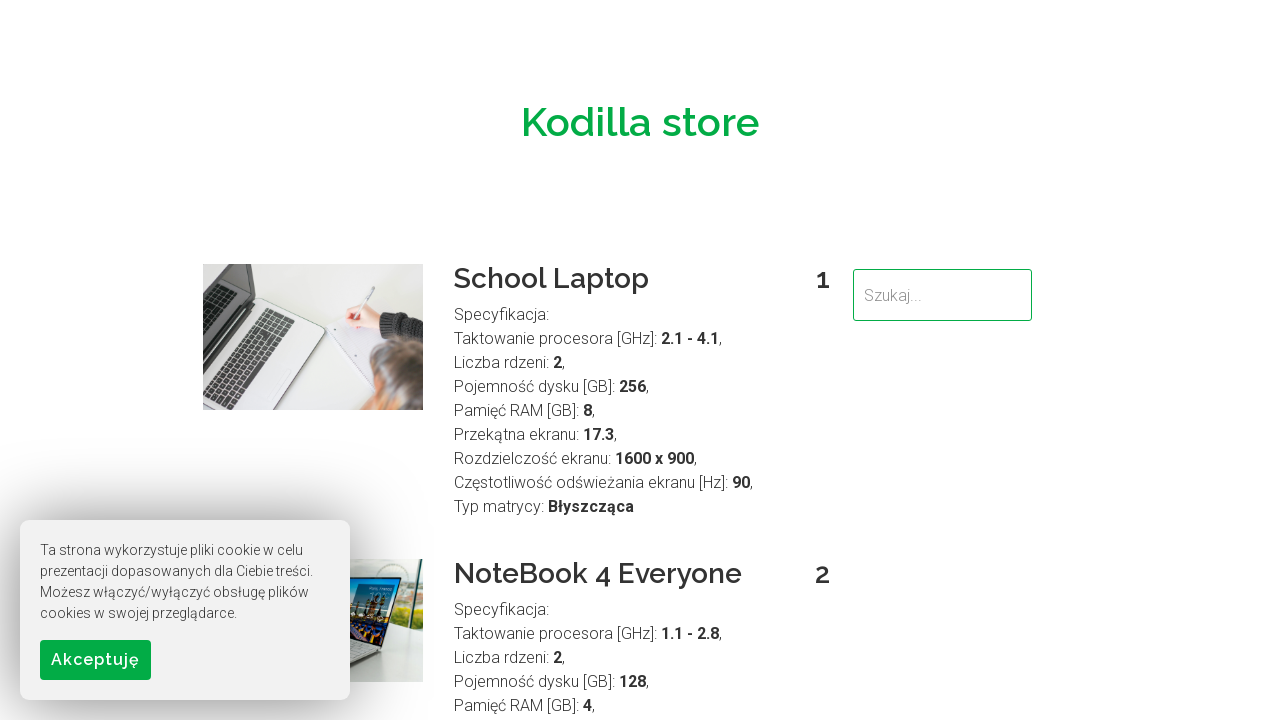

Filled search field with 'NoteBook' on input[type='text']
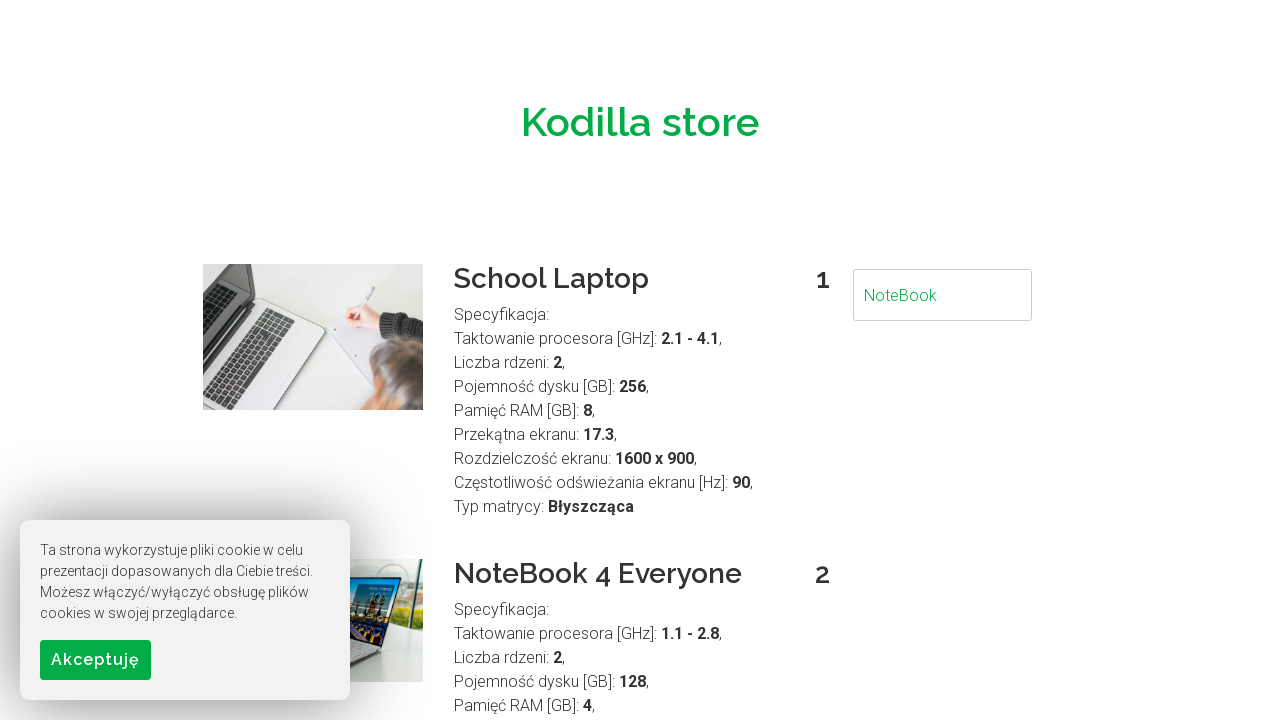

Pressed Enter to search for 'NoteBook' on input[type='text']
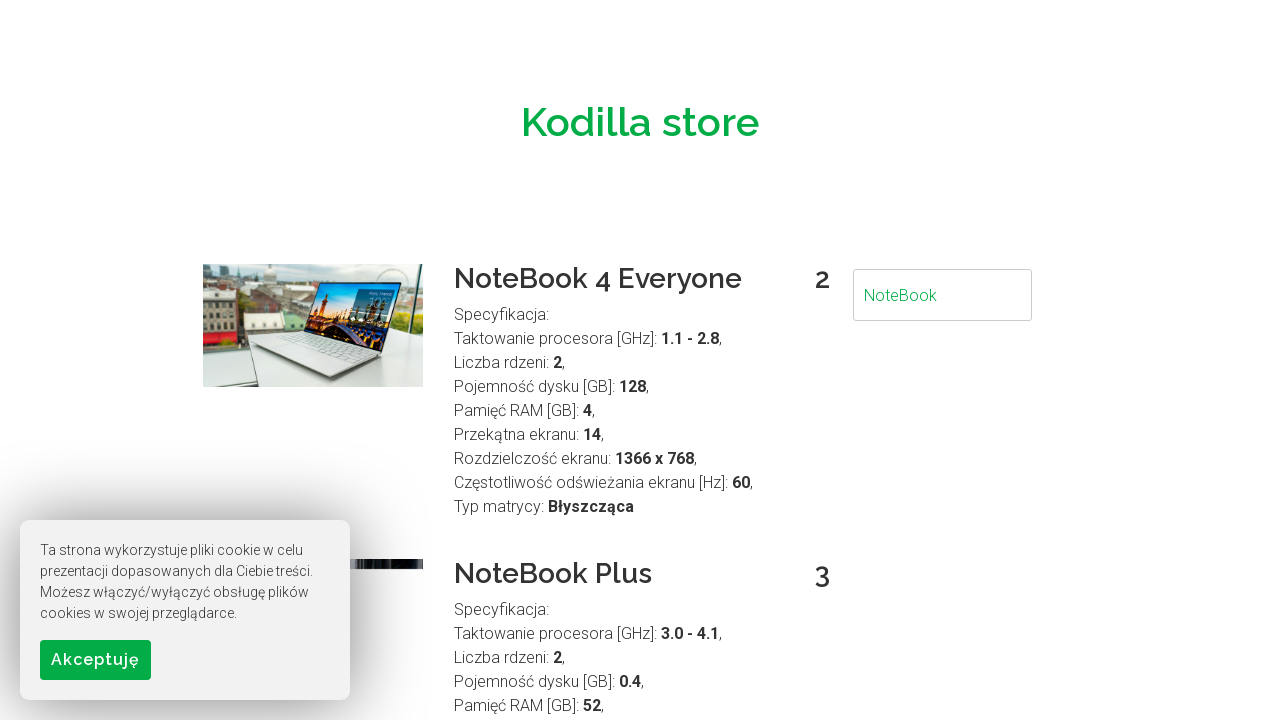

Filled search field with 'School' on input[type='text']
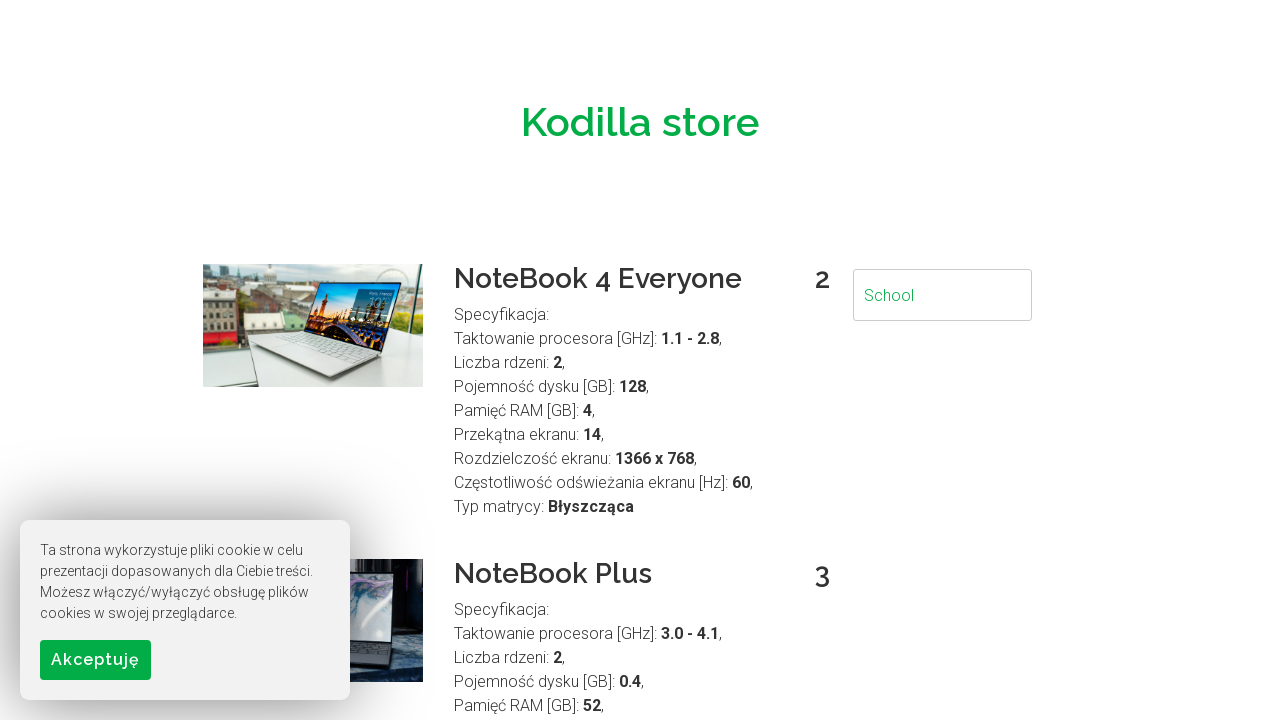

Pressed Enter to search for 'School' on input[type='text']
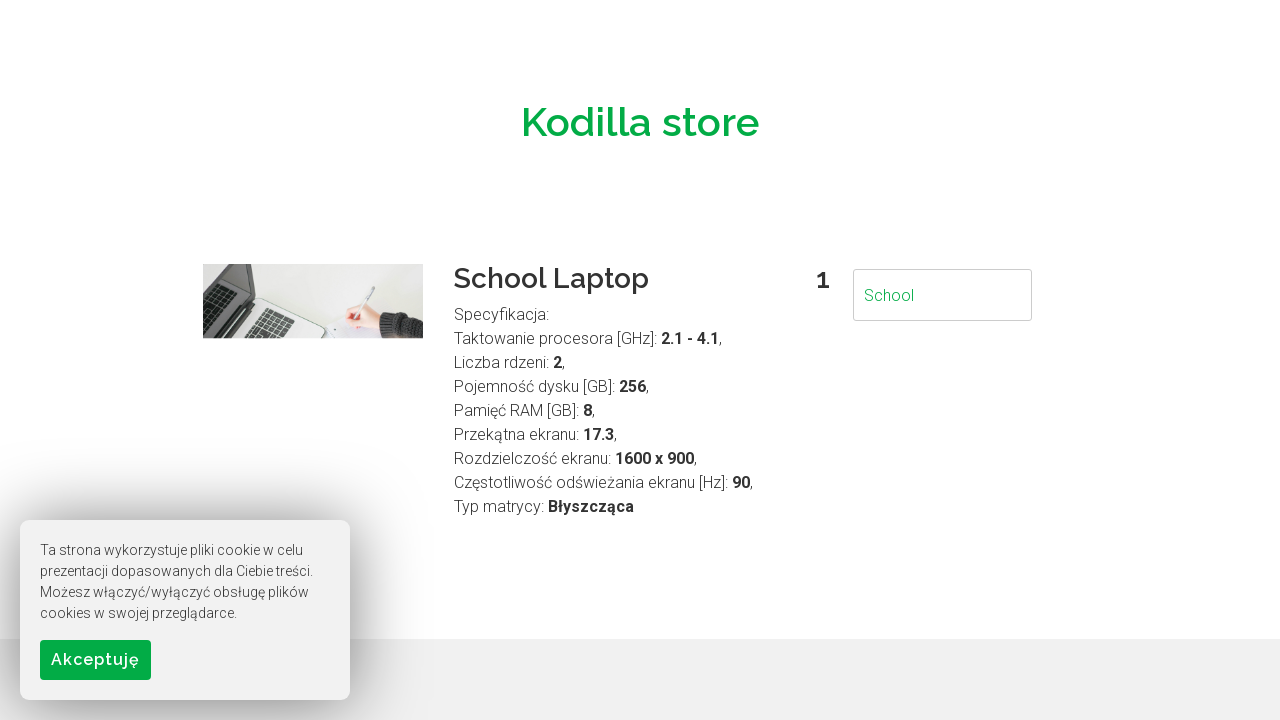

Filled search field with 'Brand' on input[type='text']
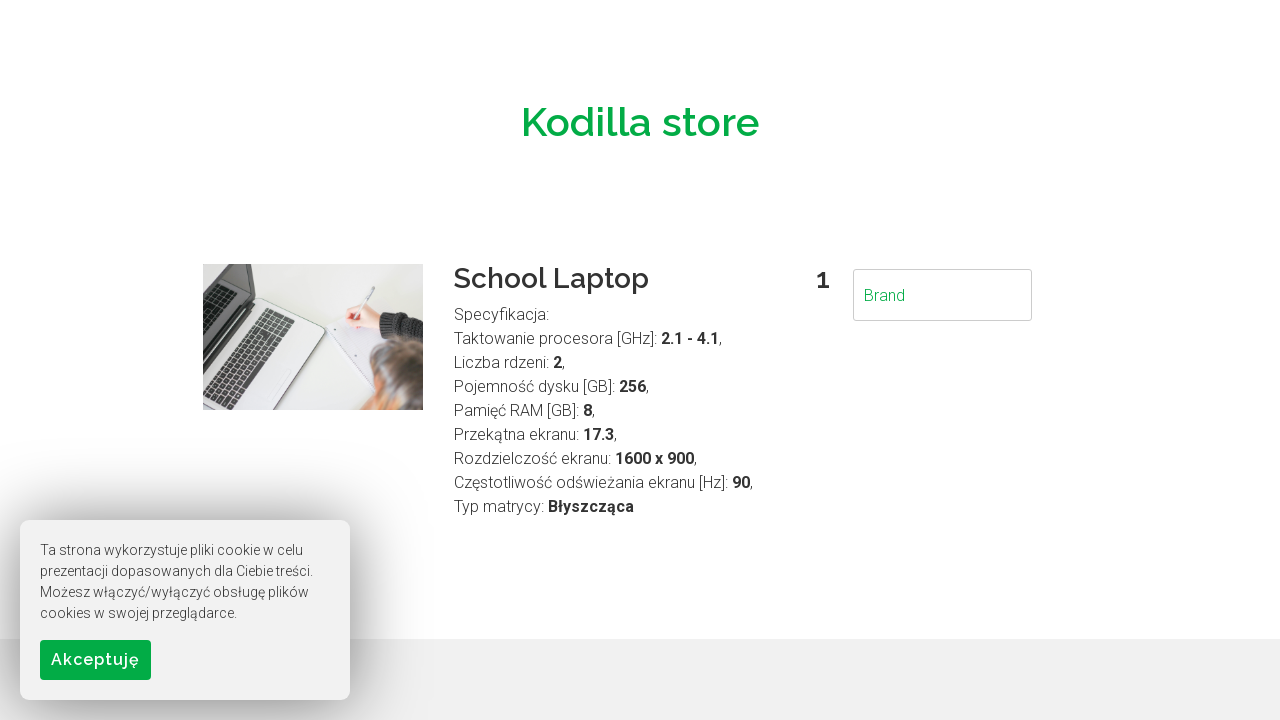

Pressed Enter to search for 'Brand' on input[type='text']
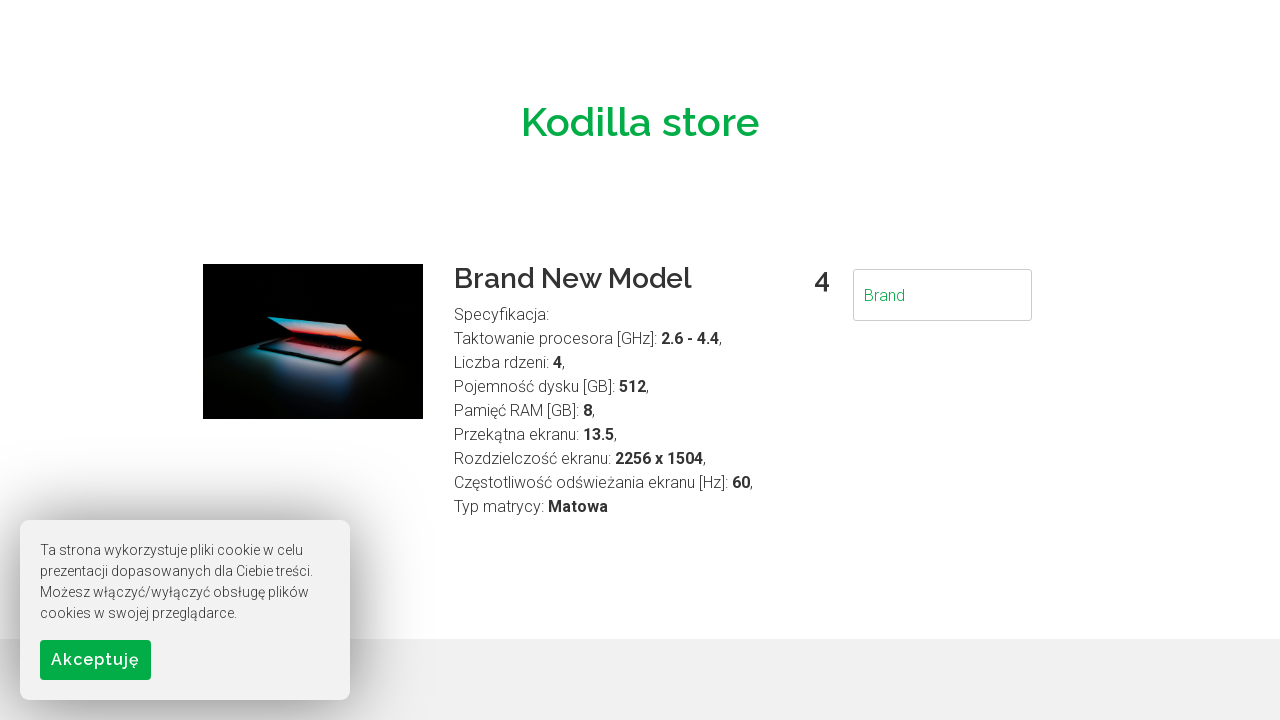

Filled search field with 'Business' on input[type='text']
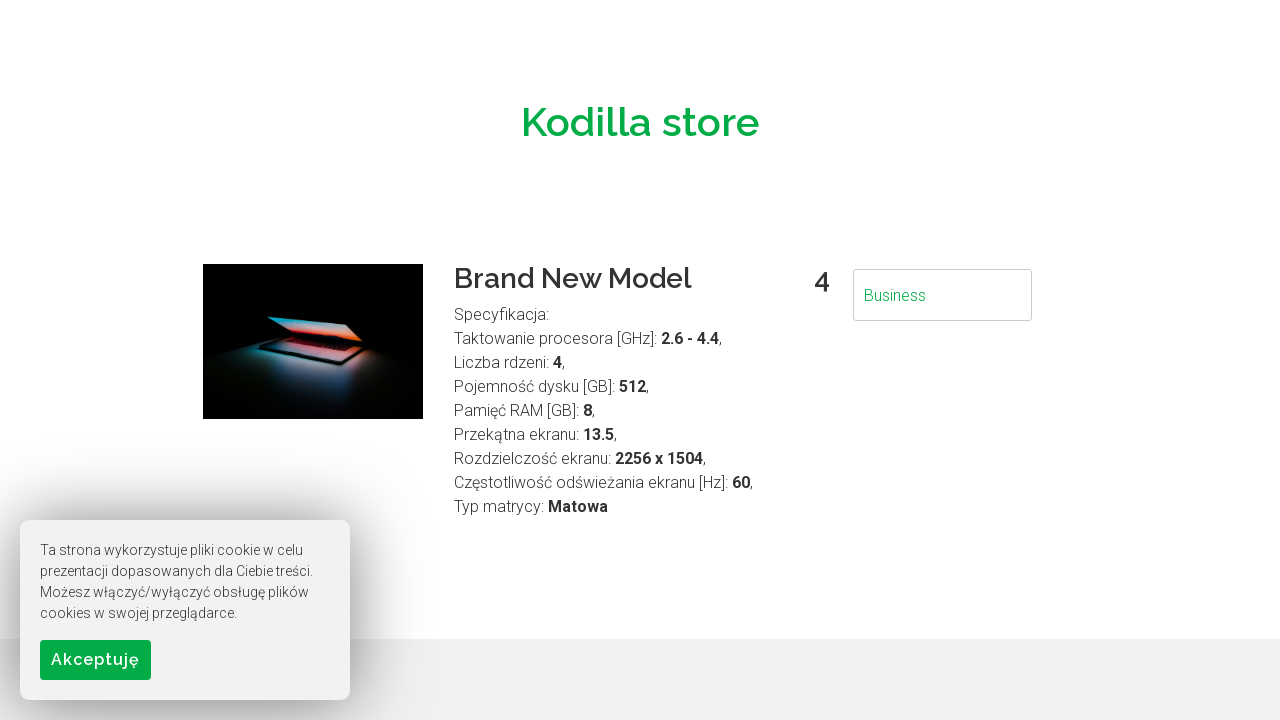

Pressed Enter to search for 'Business' on input[type='text']
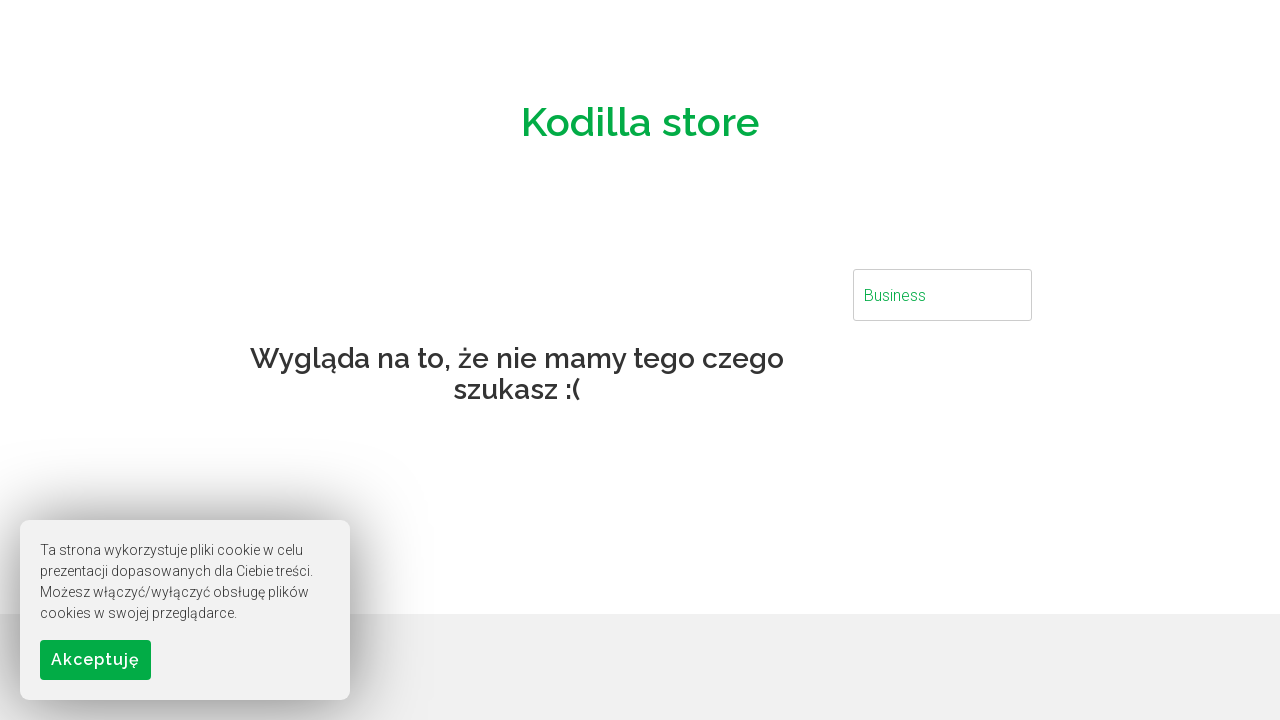

Filled search field with 'Gaming' on input[type='text']
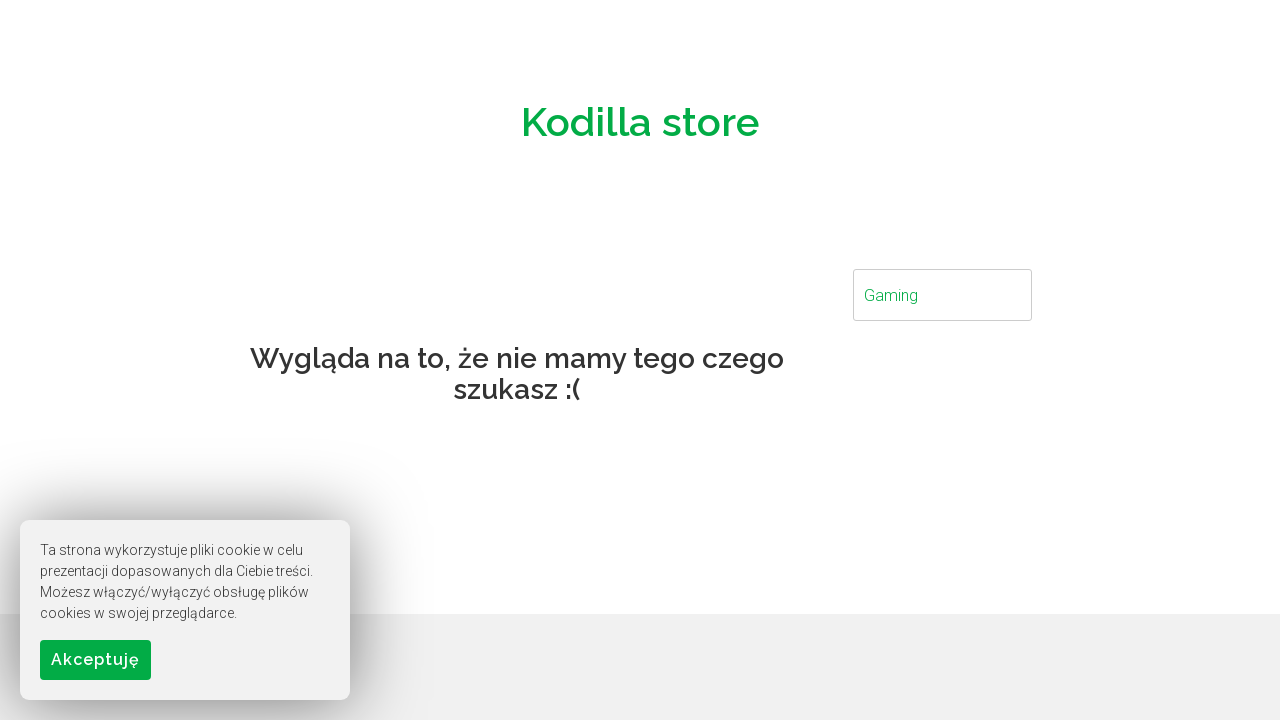

Pressed Enter to search for 'Gaming' on input[type='text']
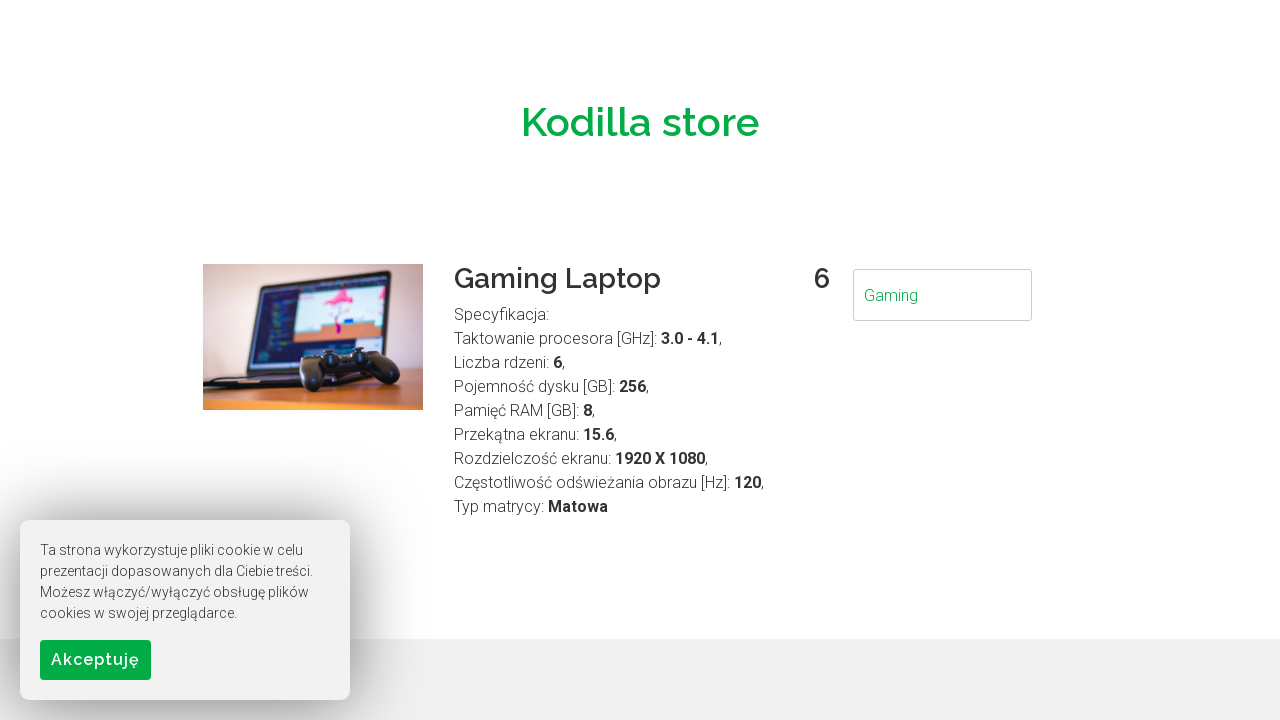

Filled search field with 'Powerful' on input[type='text']
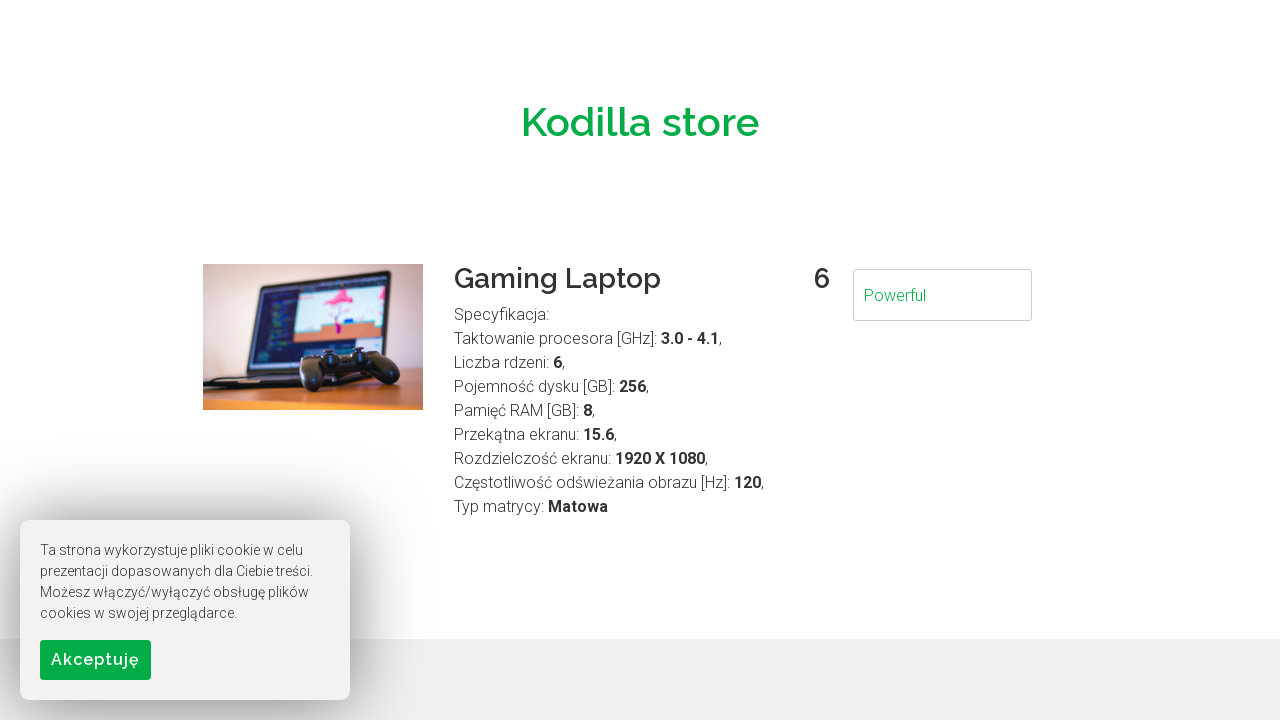

Pressed Enter to search for 'Powerful' on input[type='text']
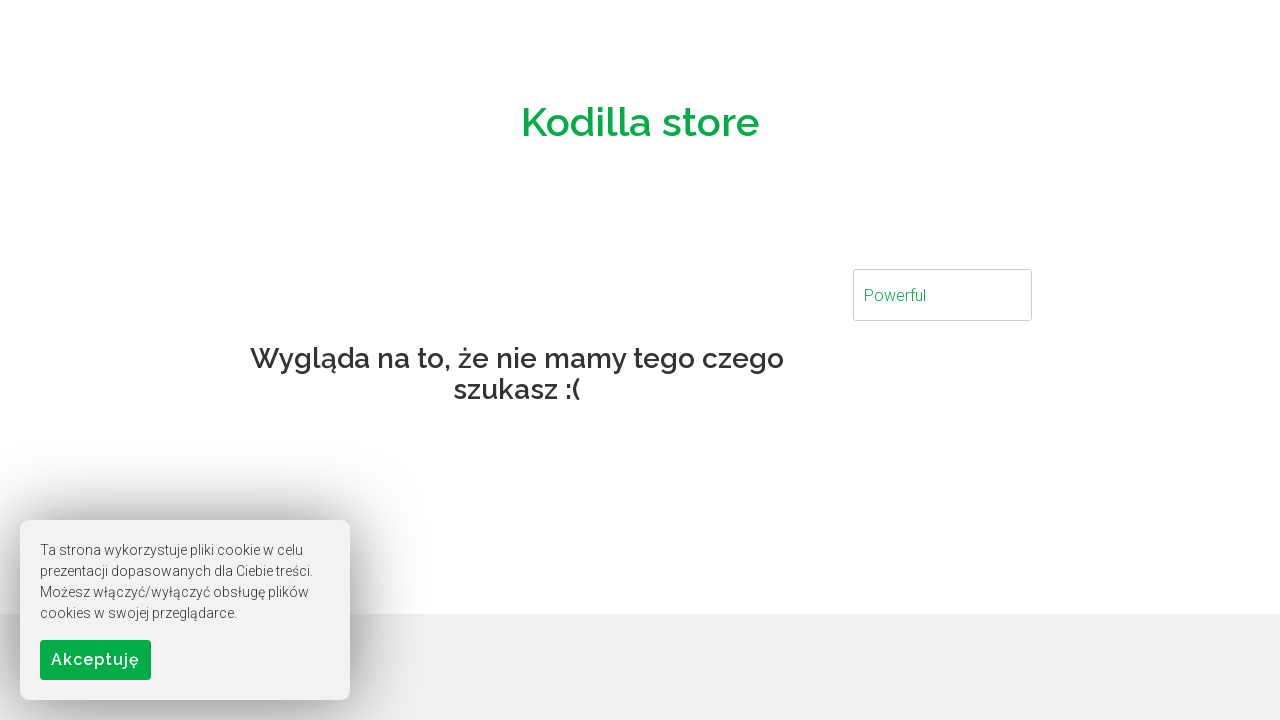

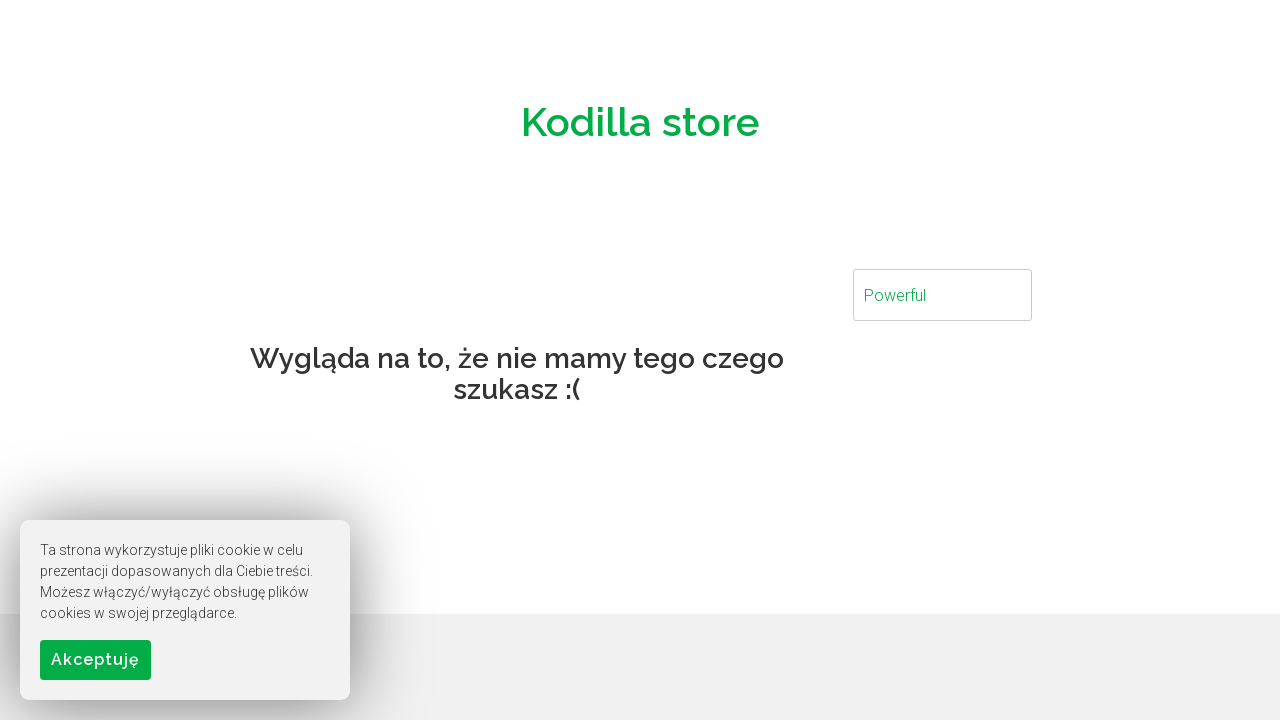